Tests the delete functionality by adding three elements, deleting one, and verifying the element count decreased.

Starting URL: http://the-internet.herokuapp.com/add_remove_elements/

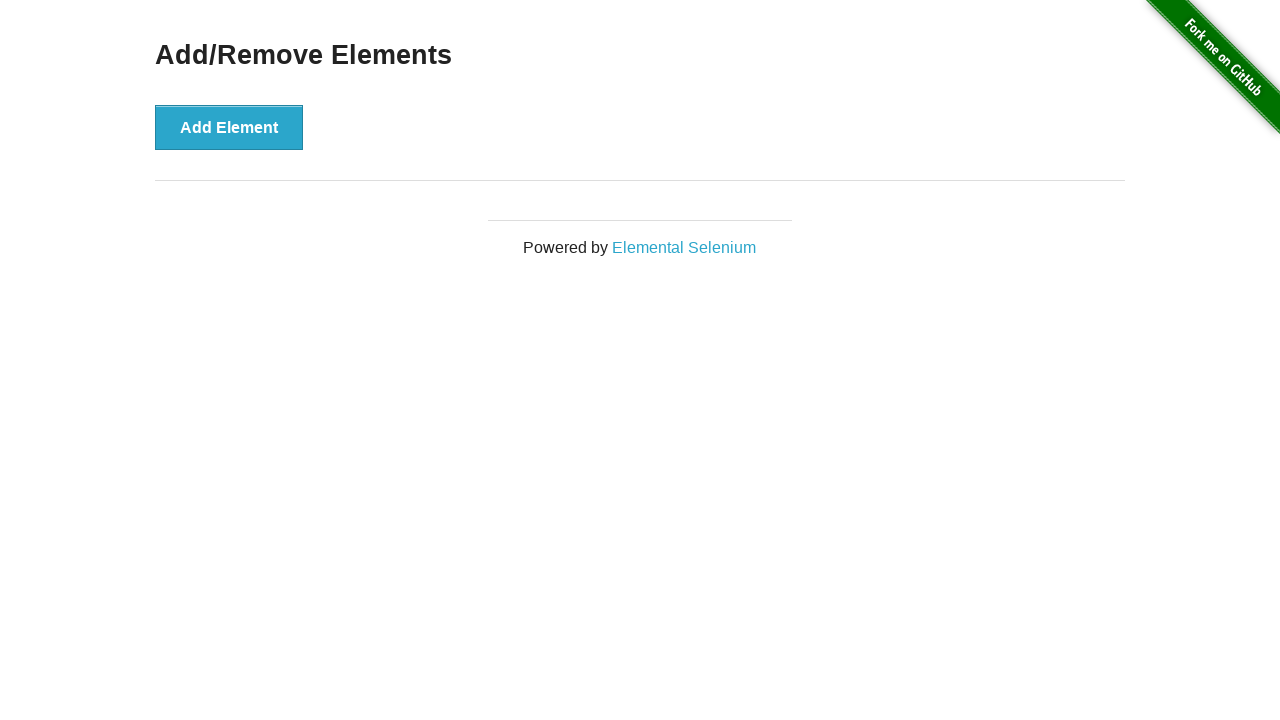

Clicked 'Add Element' button (first time) at (229, 127) on xpath=//button[text()='Add Element']
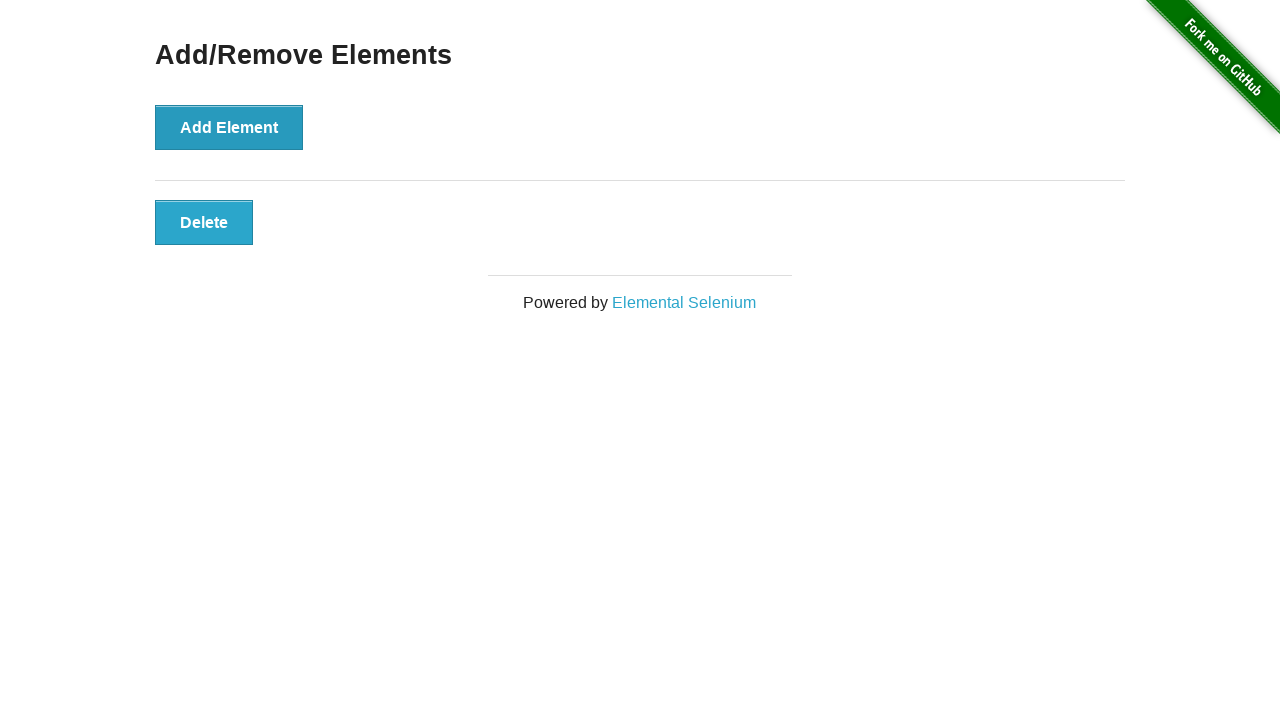

Clicked 'Add Element' button (second time) at (229, 127) on xpath=//button[text()='Add Element']
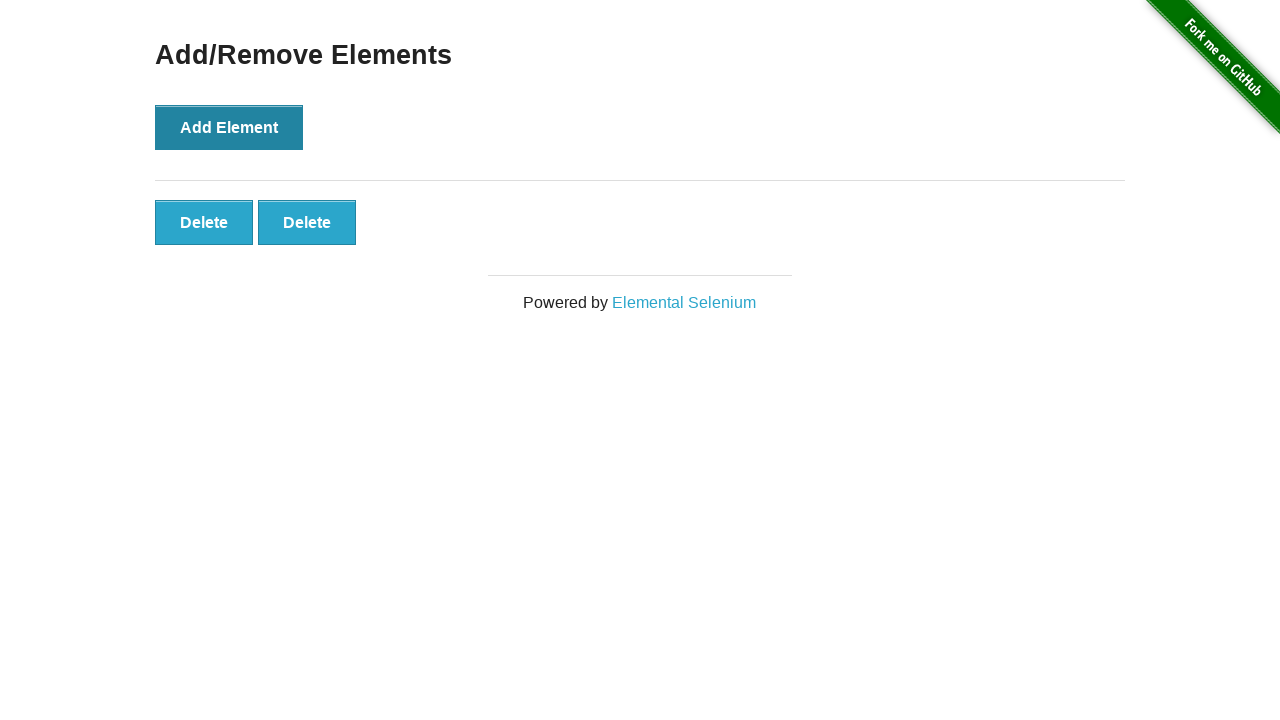

Clicked 'Add Element' button (third time) at (229, 127) on xpath=//button[text()='Add Element']
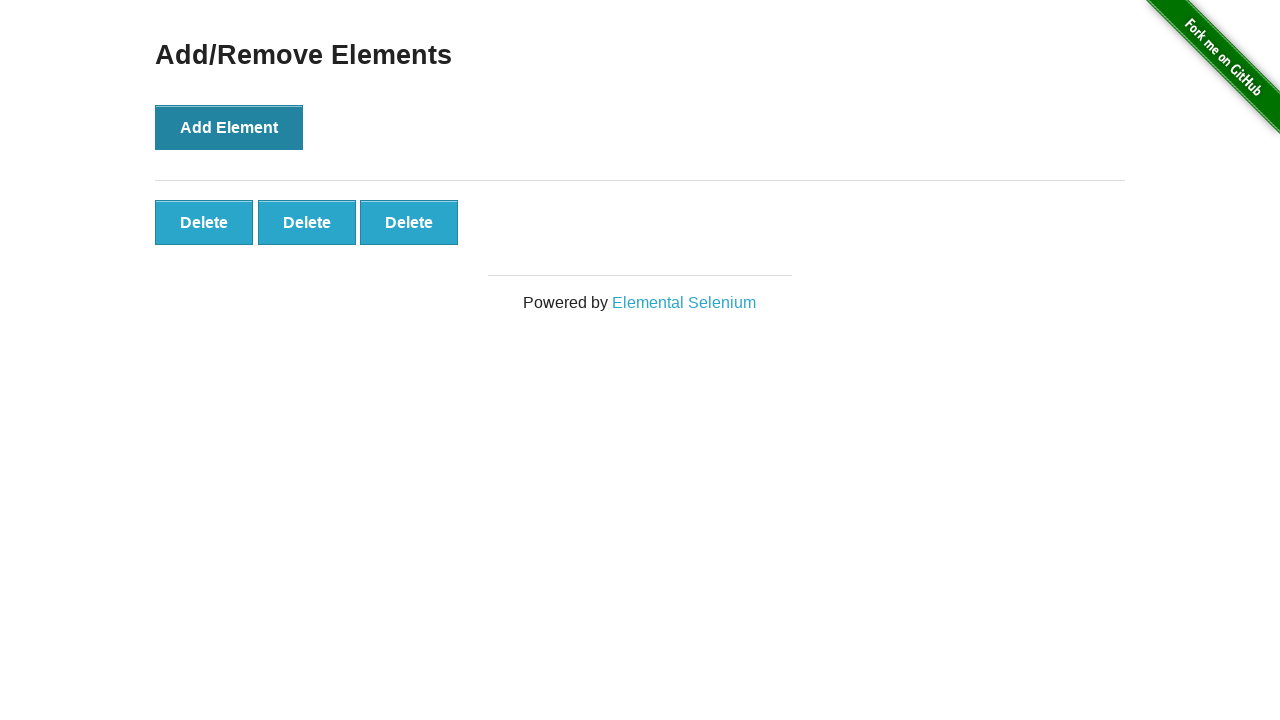

Waited for delete elements to be visible
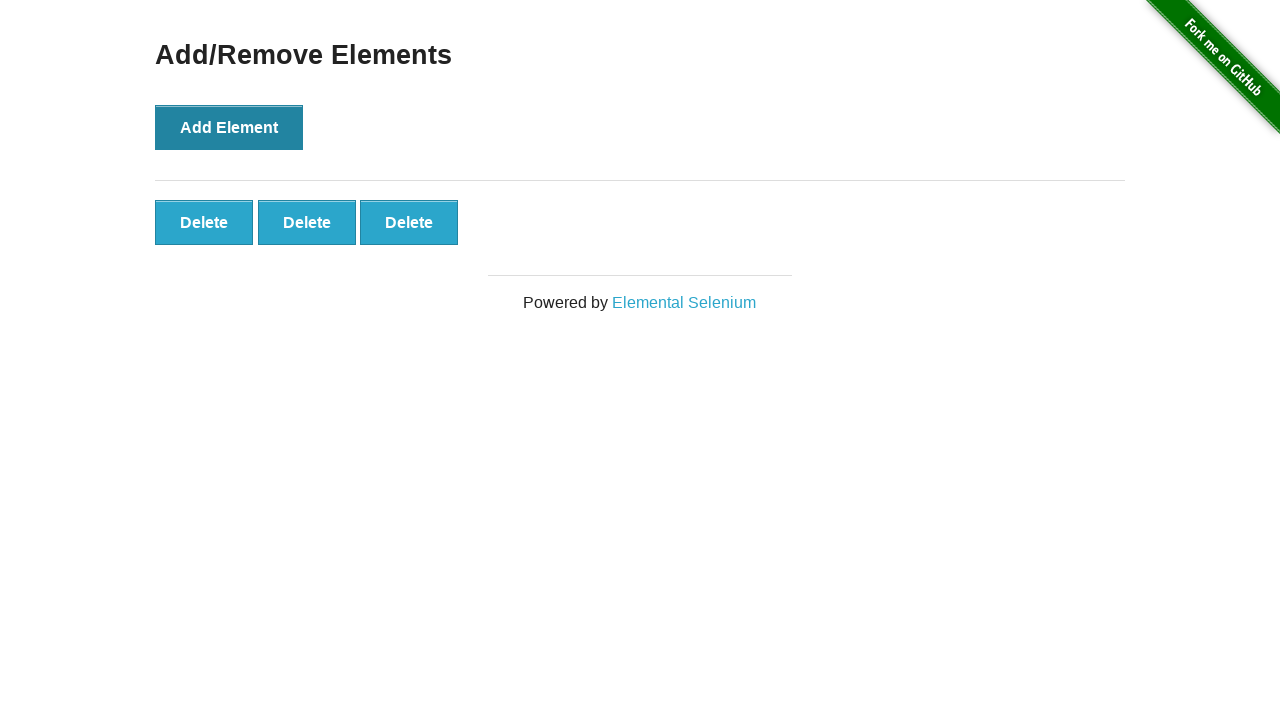

Counted elements before deletion: 3 elements found
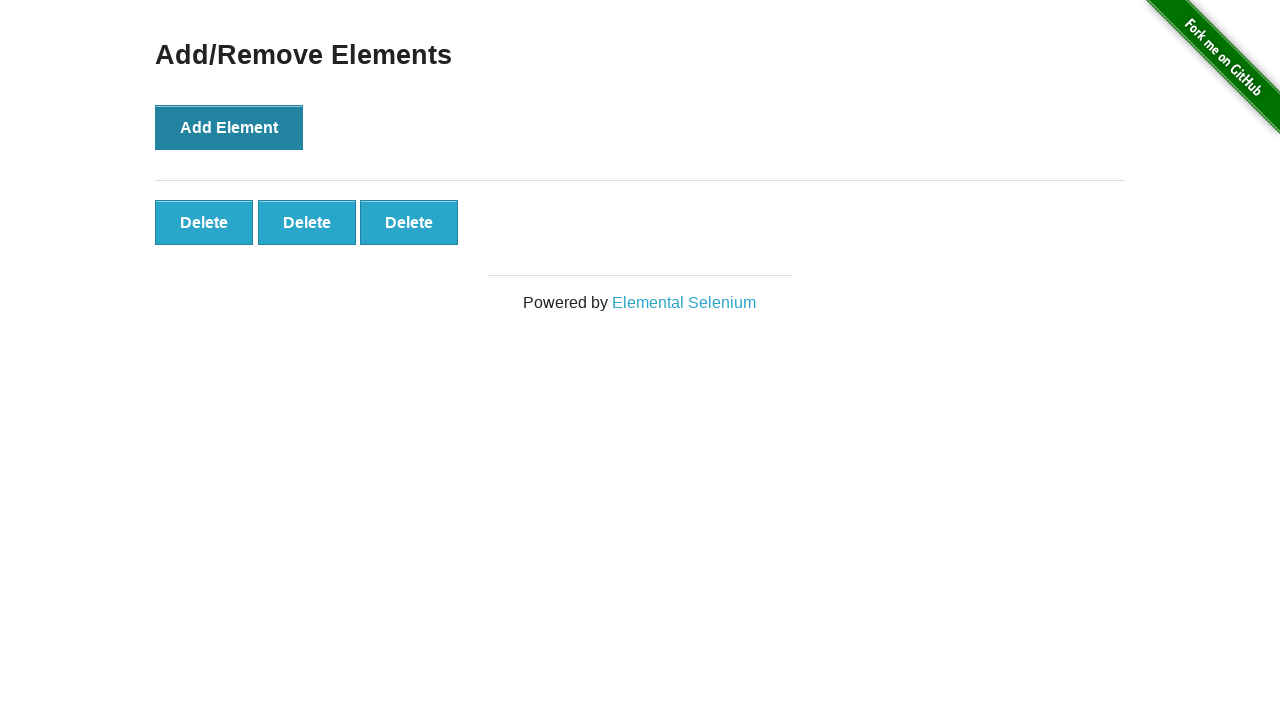

Clicked the third delete button to remove one element at (409, 222) on xpath=//*[@id='elements']/*[3]
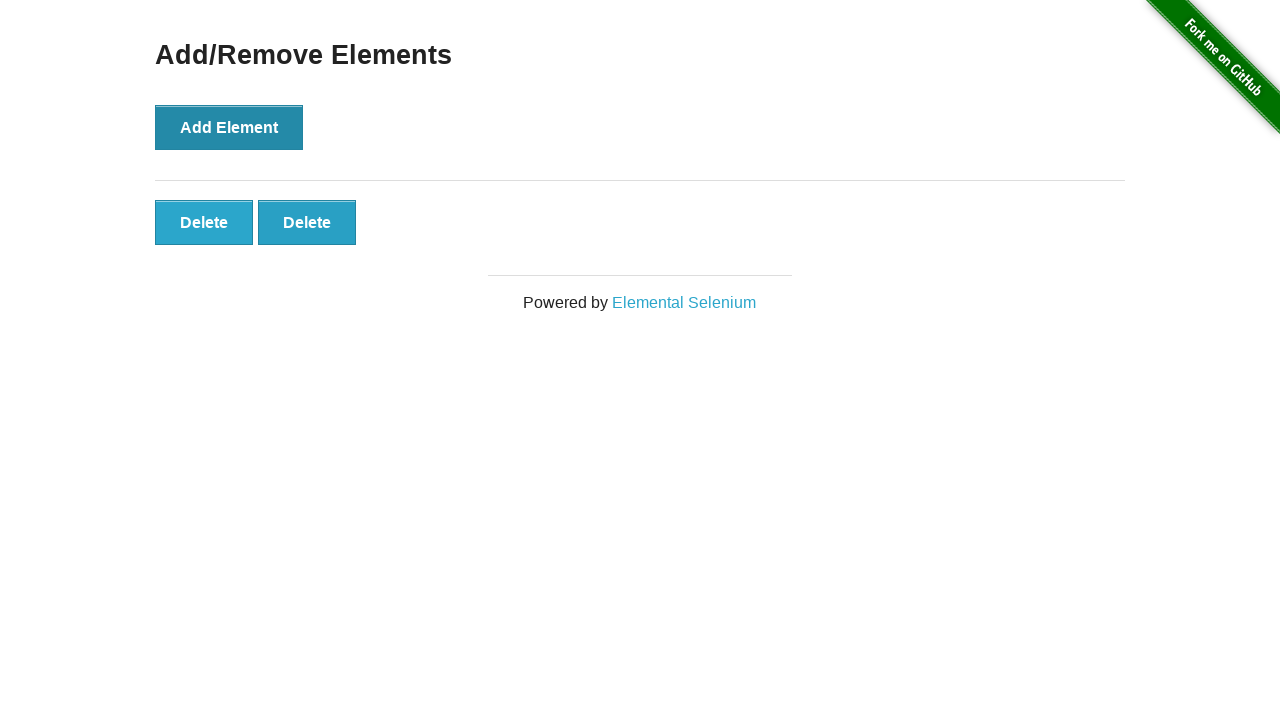

Counted elements after deletion: 2 elements found
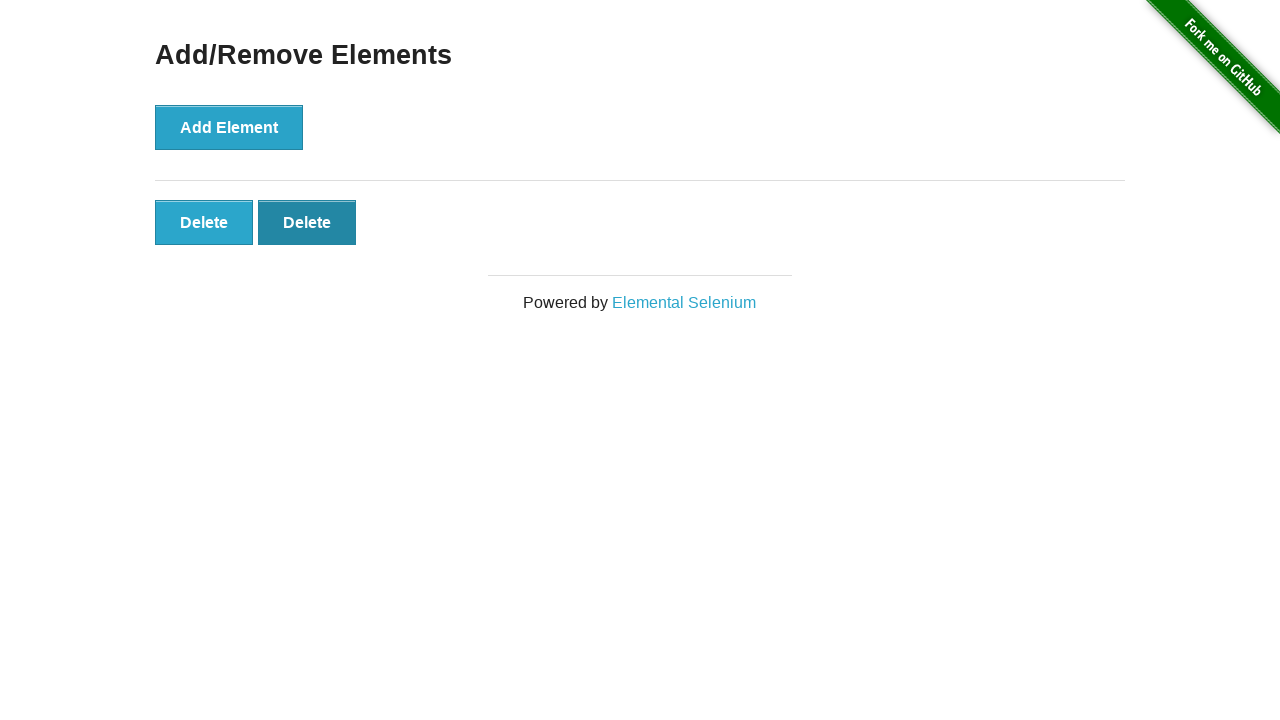

Assertion passed: element count decreased as expected
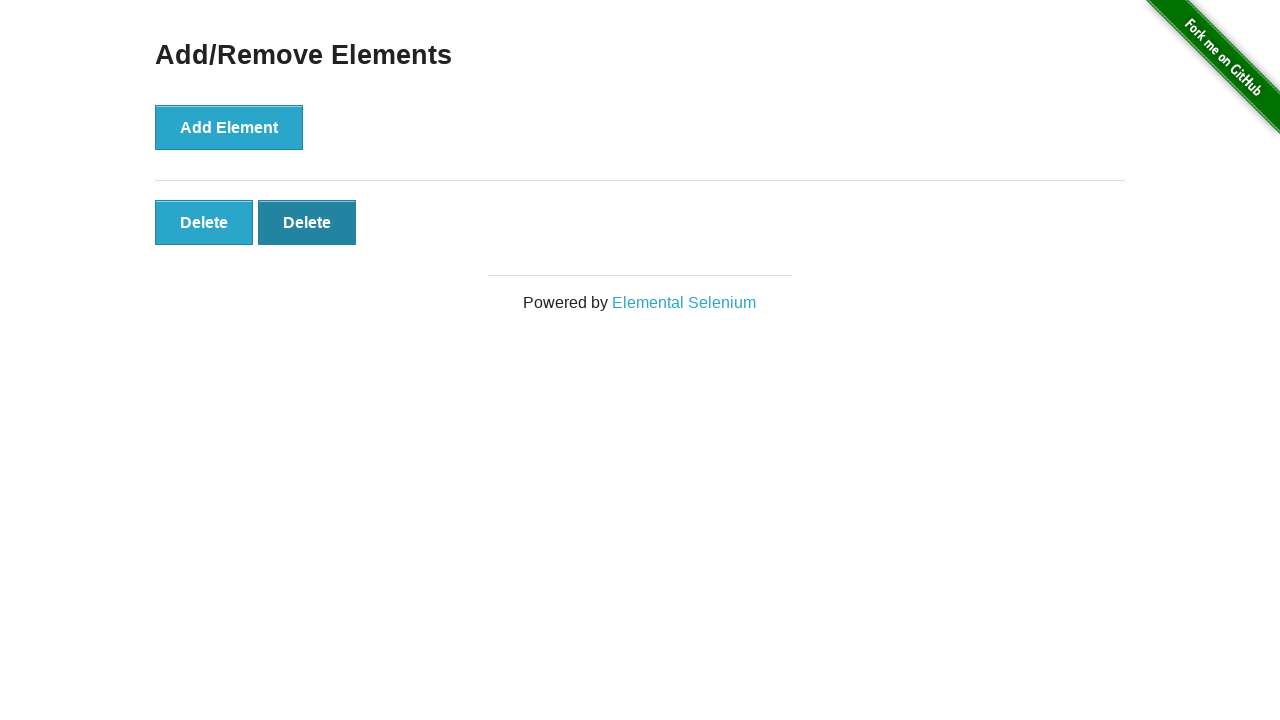

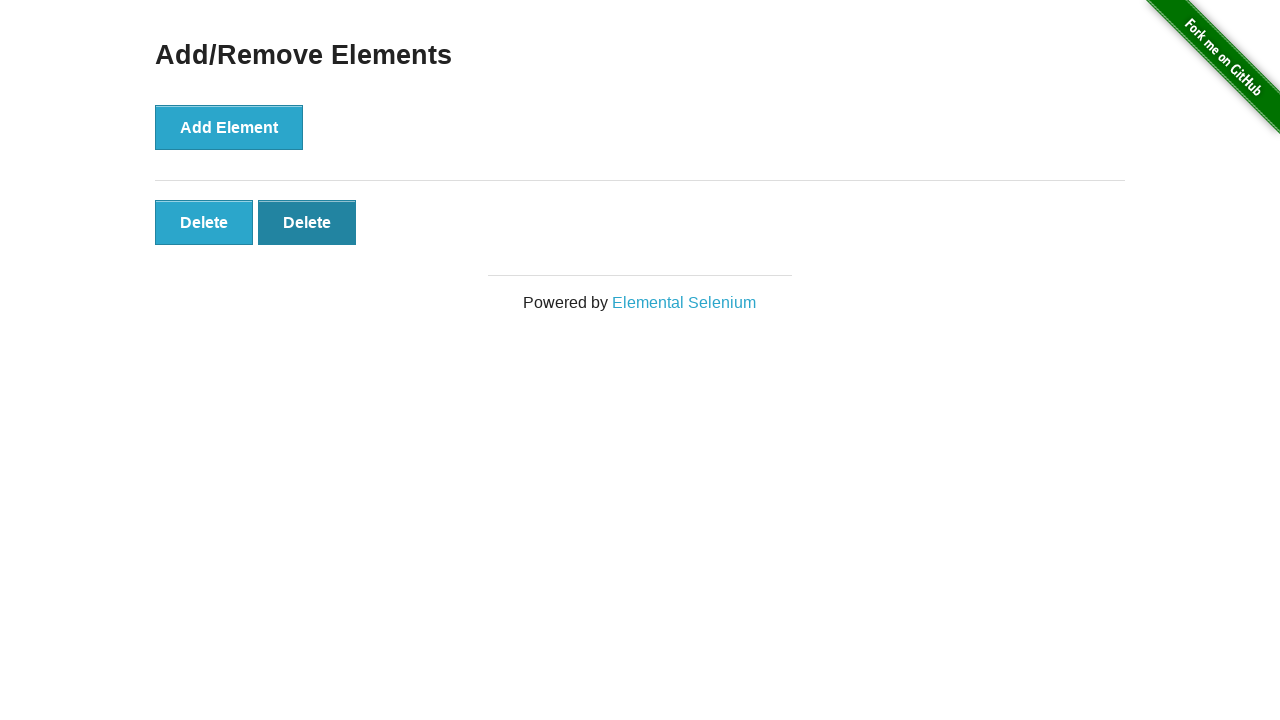